Tests JavaScript confirm alert functionality by clicking a button that triggers a confirm dialog, then dismissing (canceling) the alert.

Starting URL: https://demoqa.com/alerts

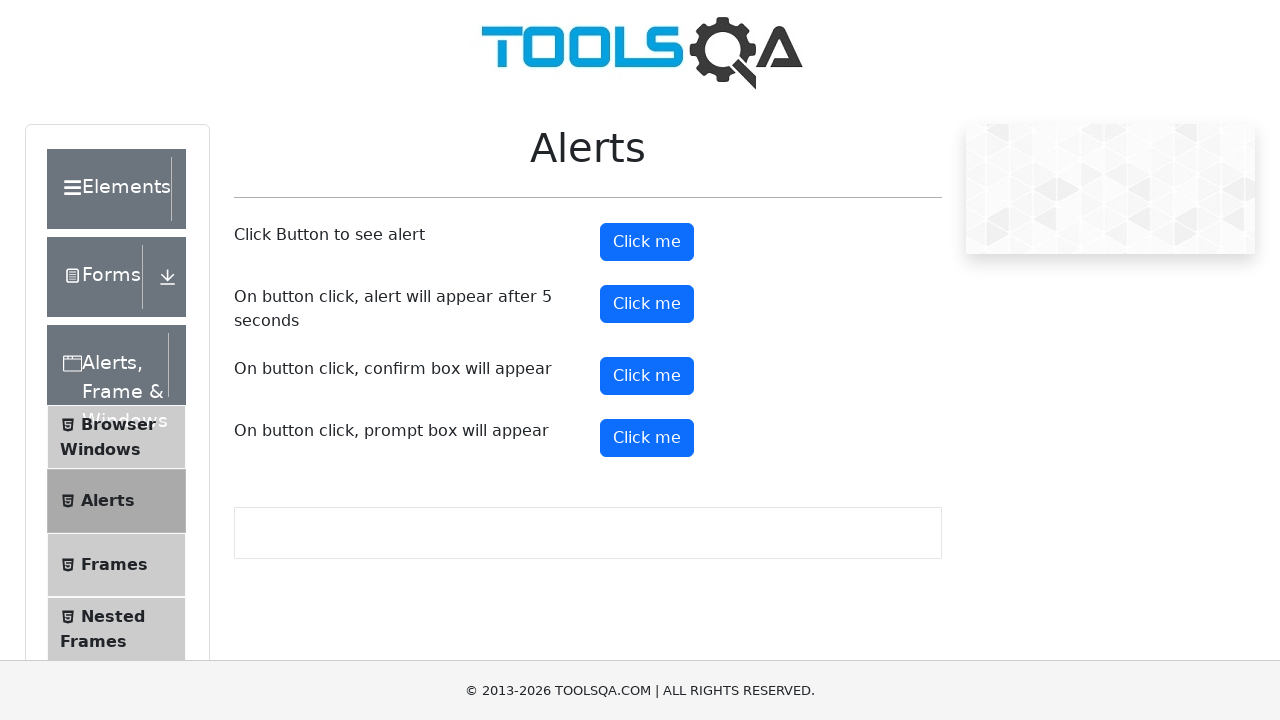

Clicked confirm button to trigger the confirm alert dialog at (647, 376) on #confirmButton
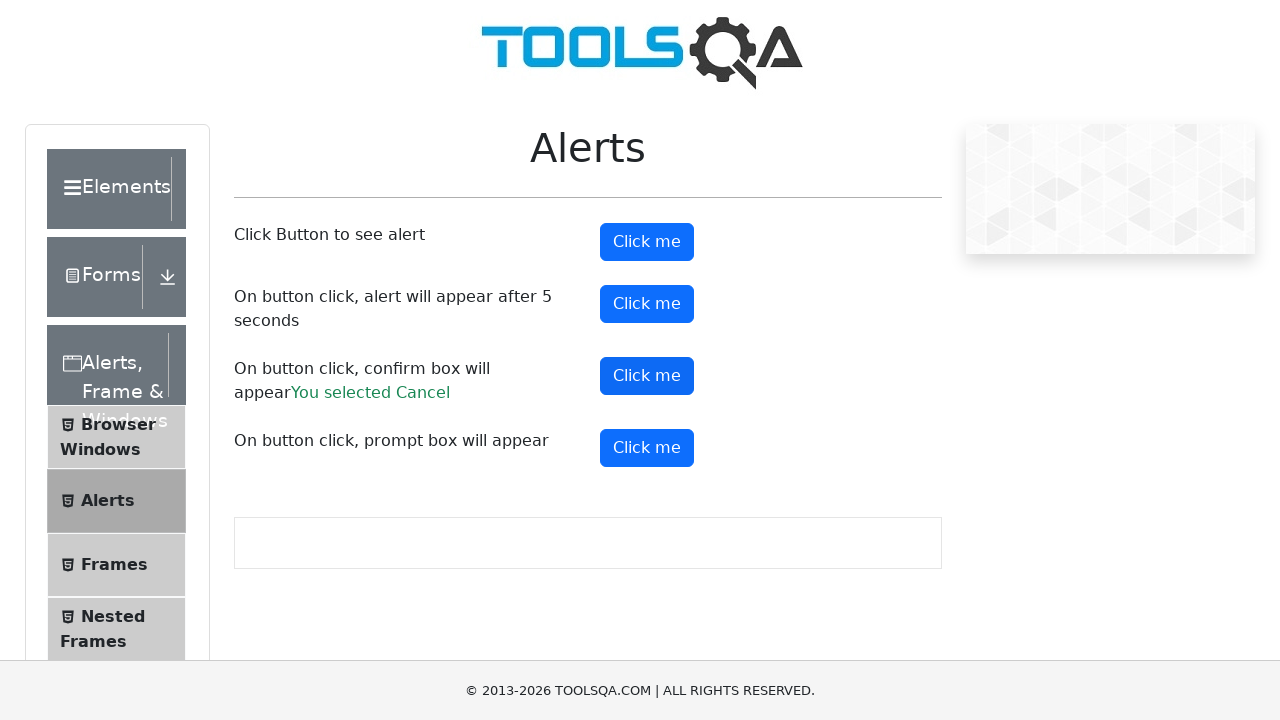

Set up dialog handler to dismiss the alert
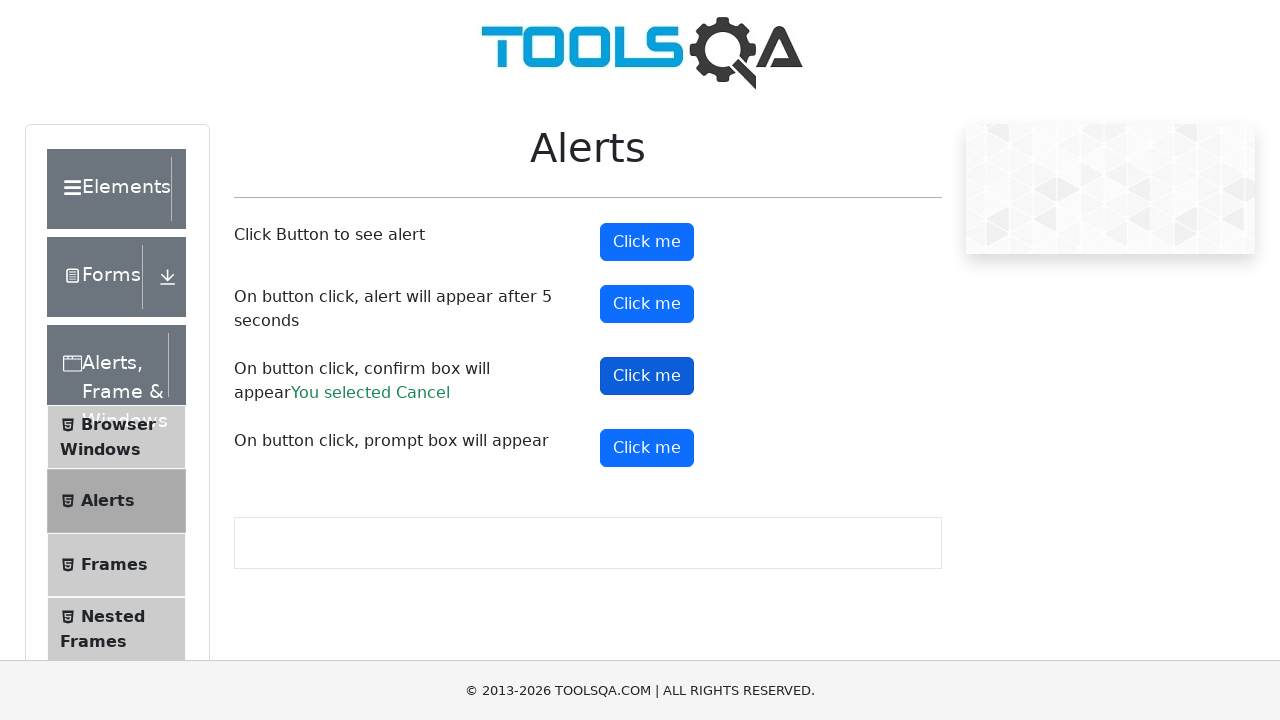

Clicked confirm button again to trigger and dismiss the alert at (647, 376) on #confirmButton
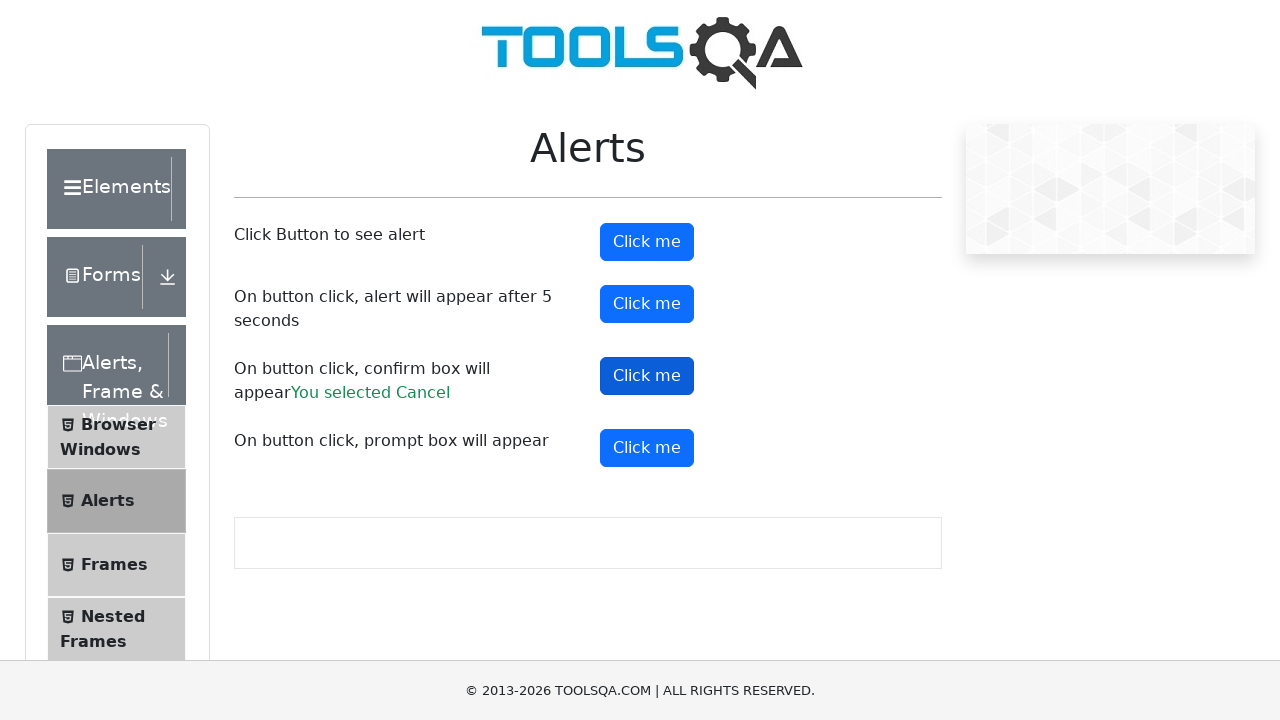

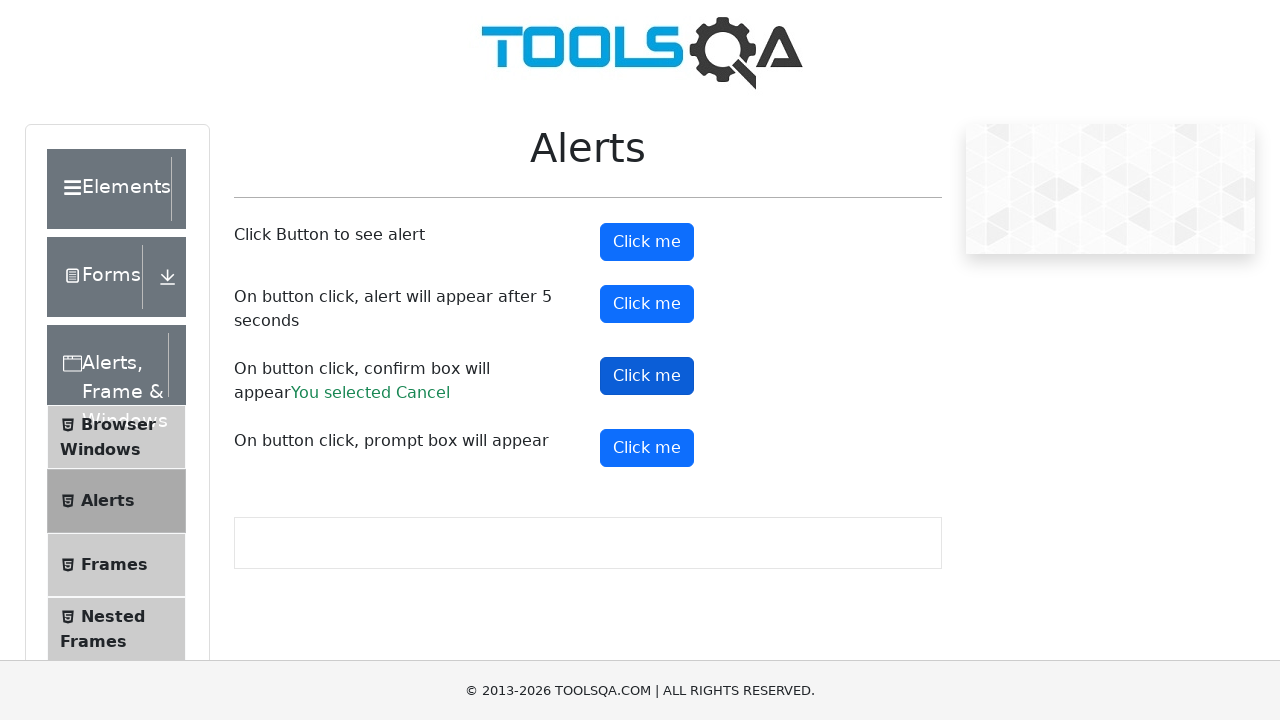